Tests double-click functionality by performing a double-click on a button and verifying the success message appears

Starting URL: https://demoqa.com/buttons

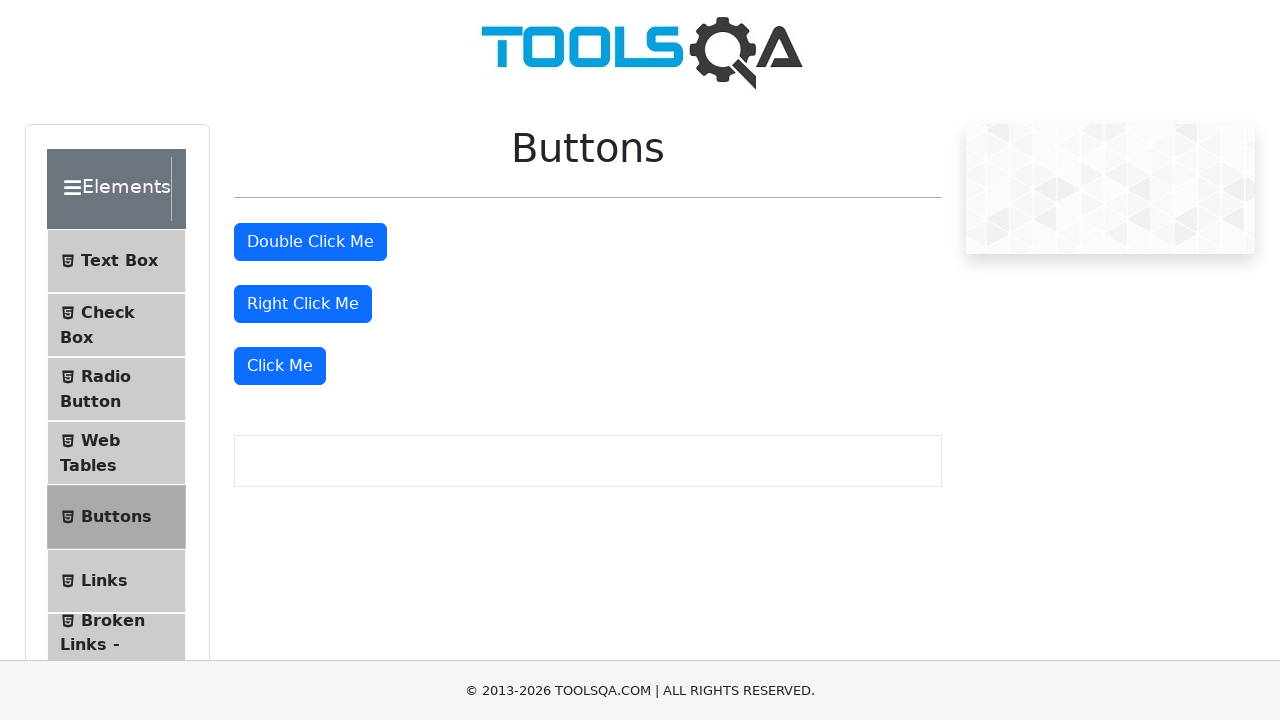

Verified that double-click message is not visible initially
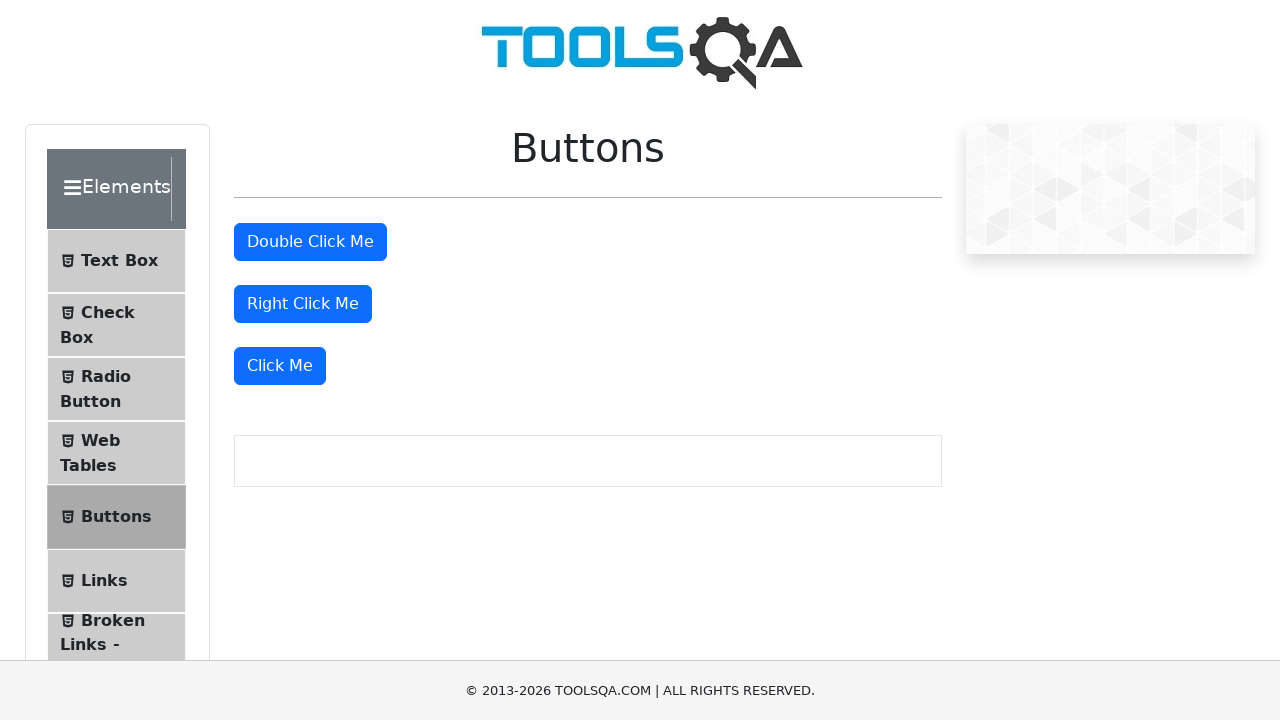

Double-clicked the double-click button at (310, 242) on #doubleClickBtn
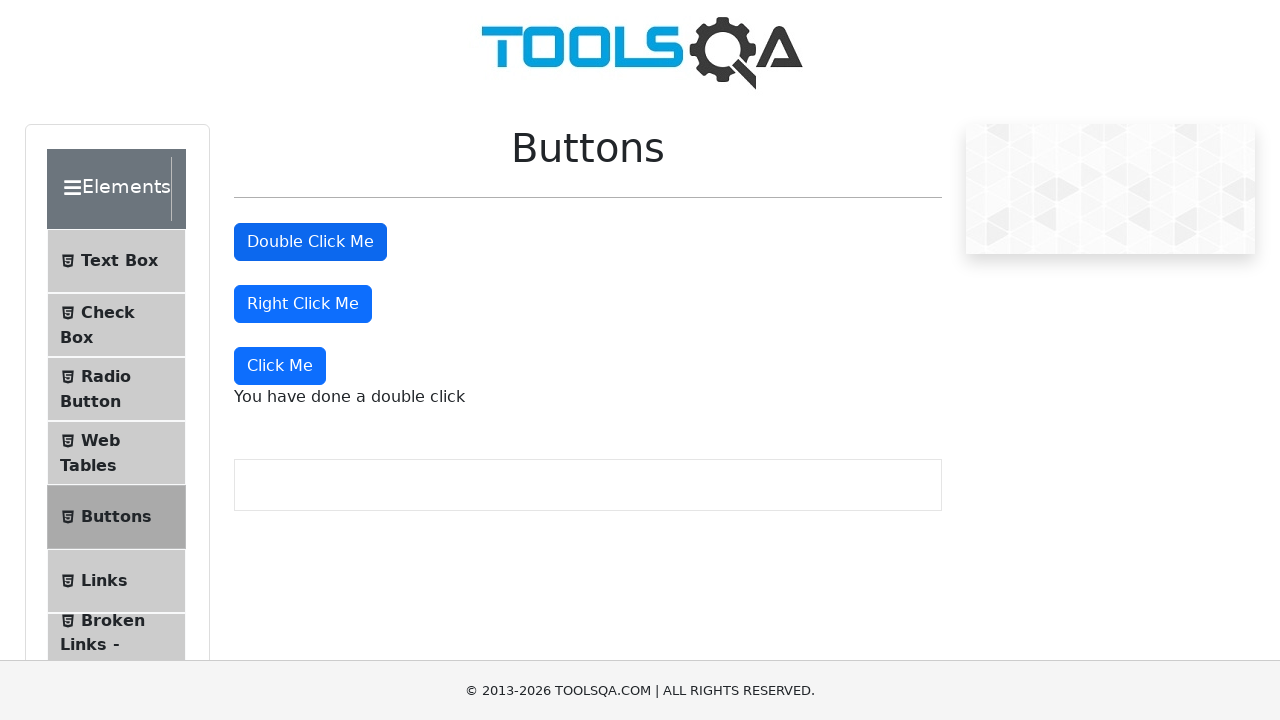

Success message appeared after double-click
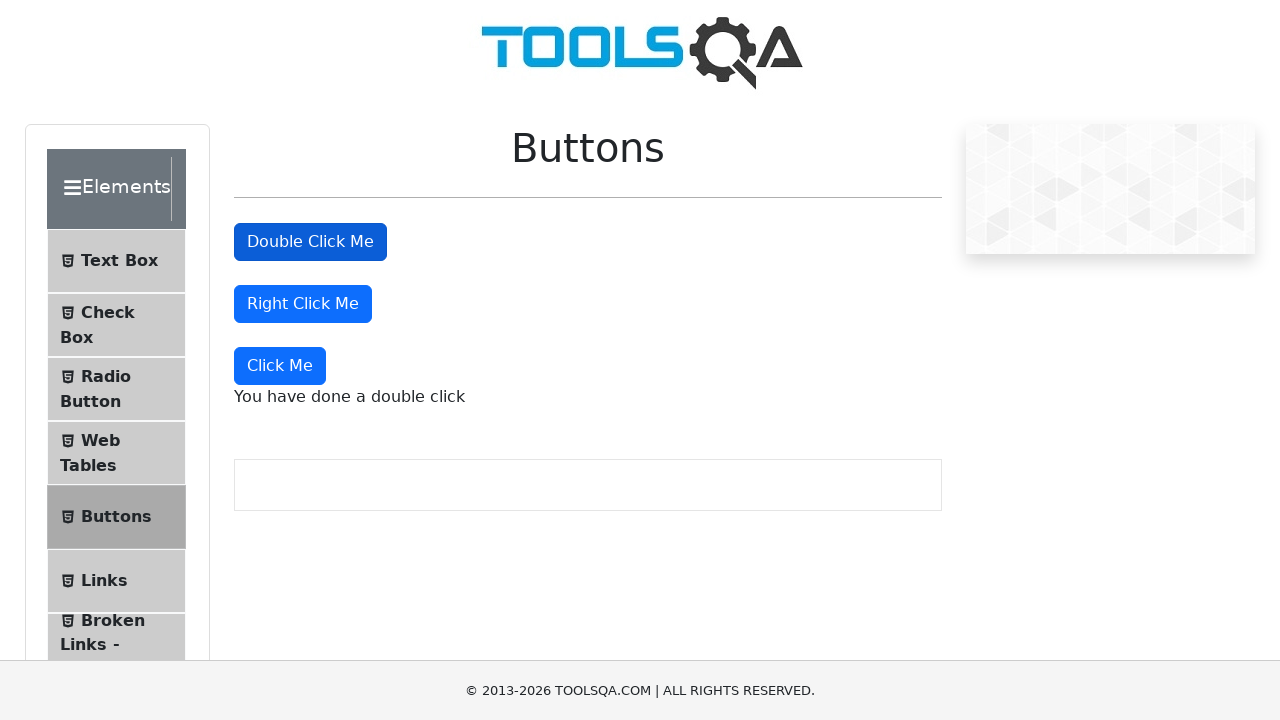

Verified success message contains correct text: 'You have done a double click'
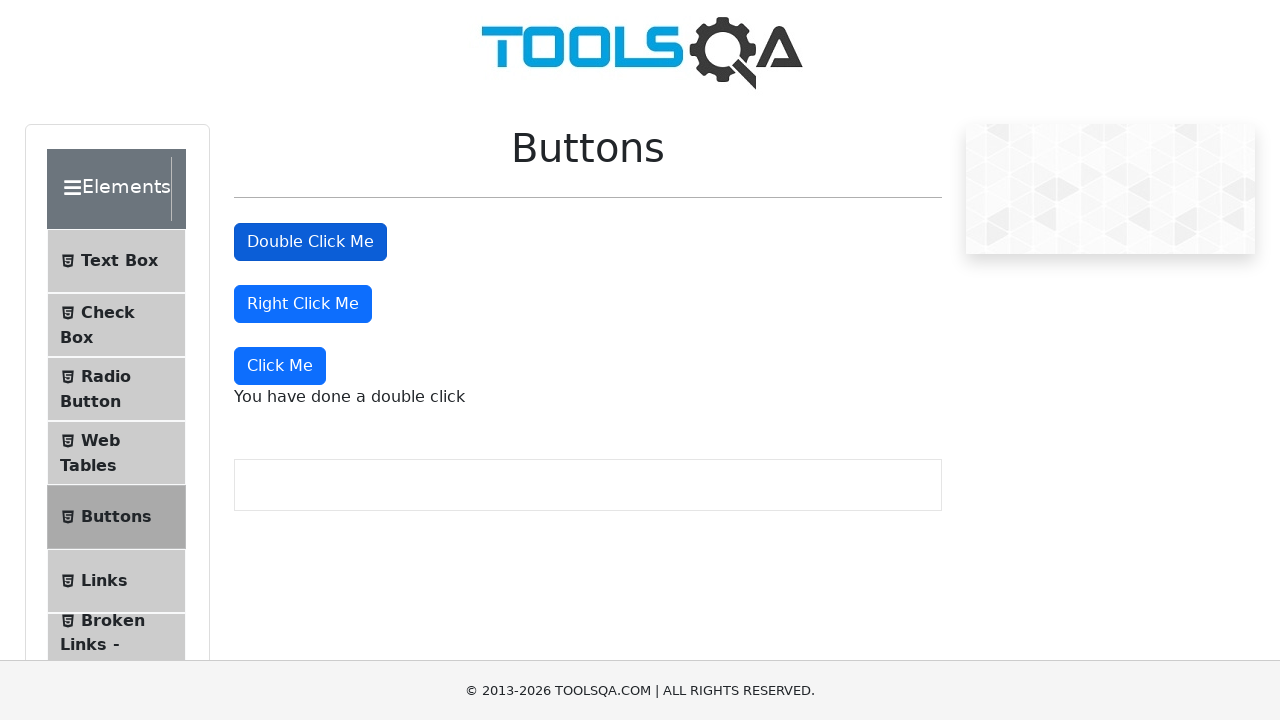

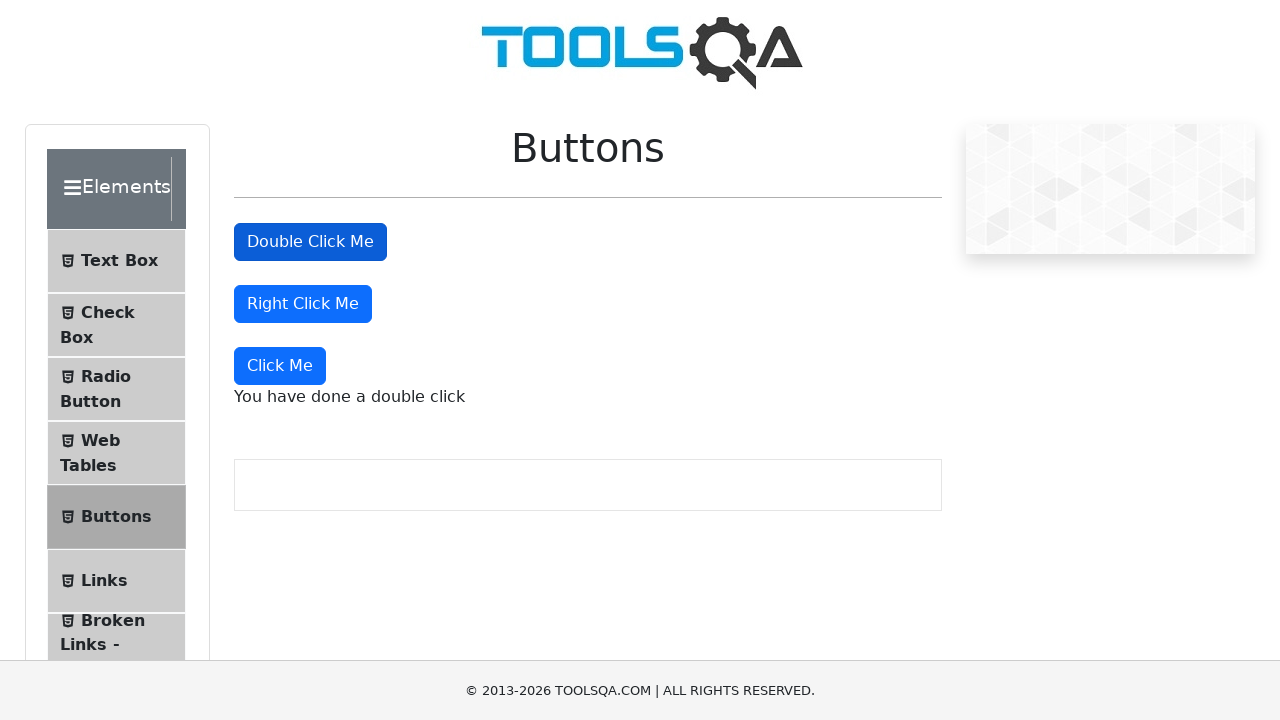